Tests clicking the News link after scrolling to the bottom of the page

Starting URL: http://the-internet.herokuapp.com/floating_menu

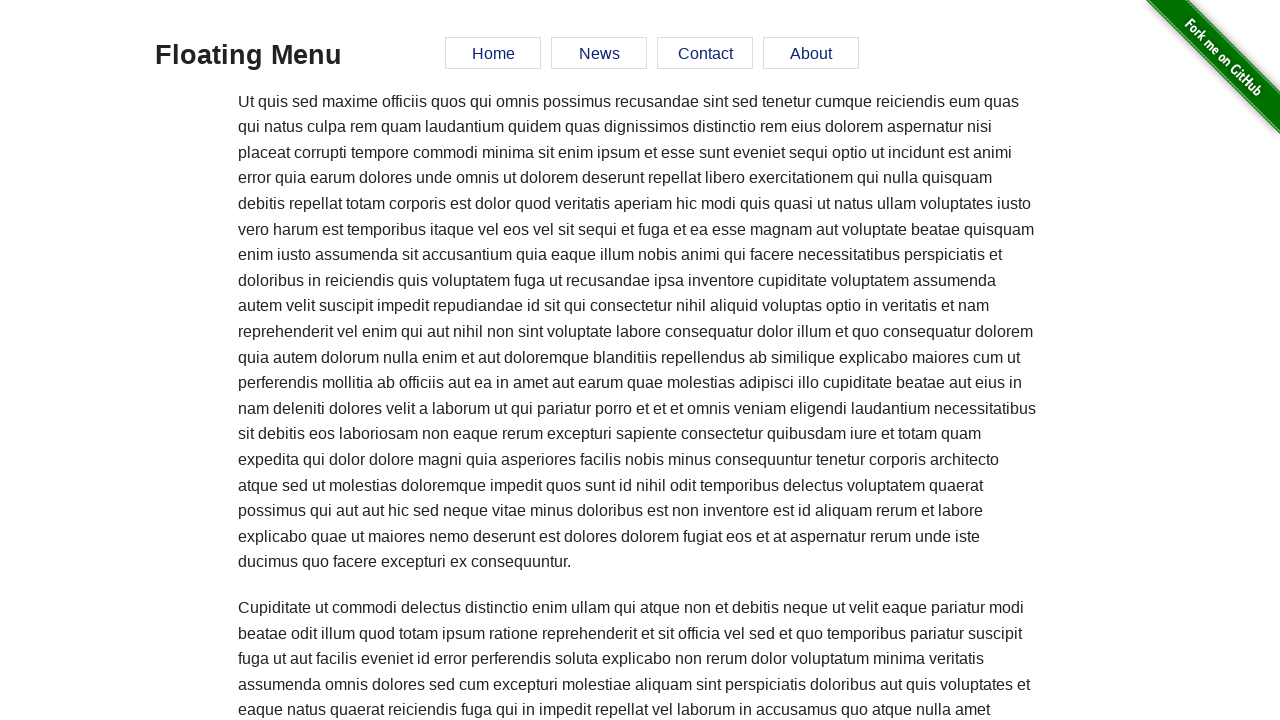

Retrieved page height via JavaScript evaluation
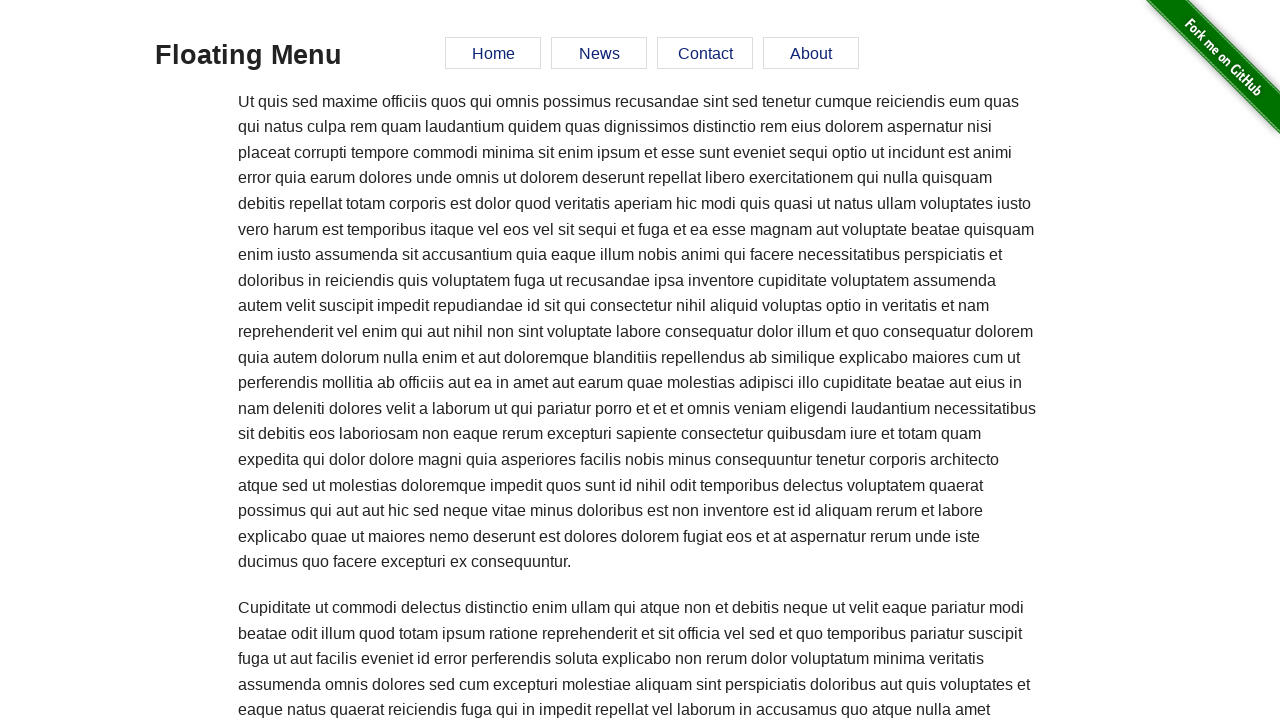

Scrolled to bottom of page
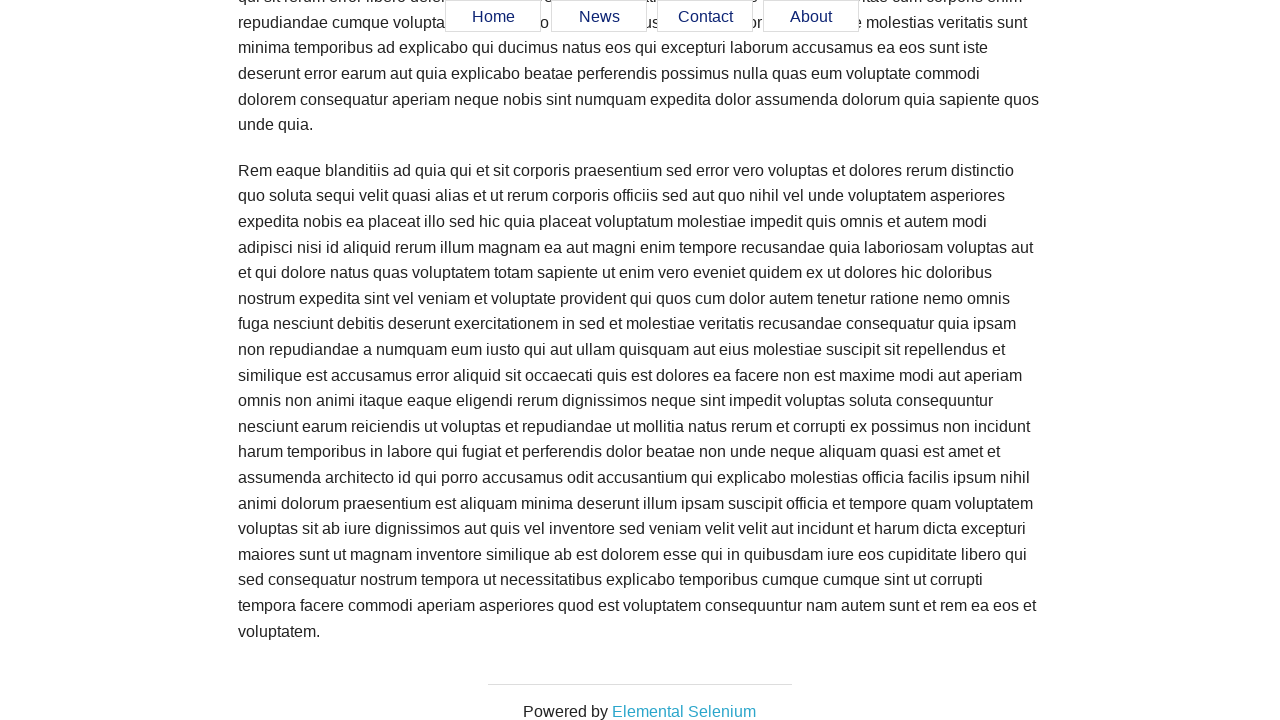

Clicked News link in floating menu at (599, 17) on #menu a[href='#news']
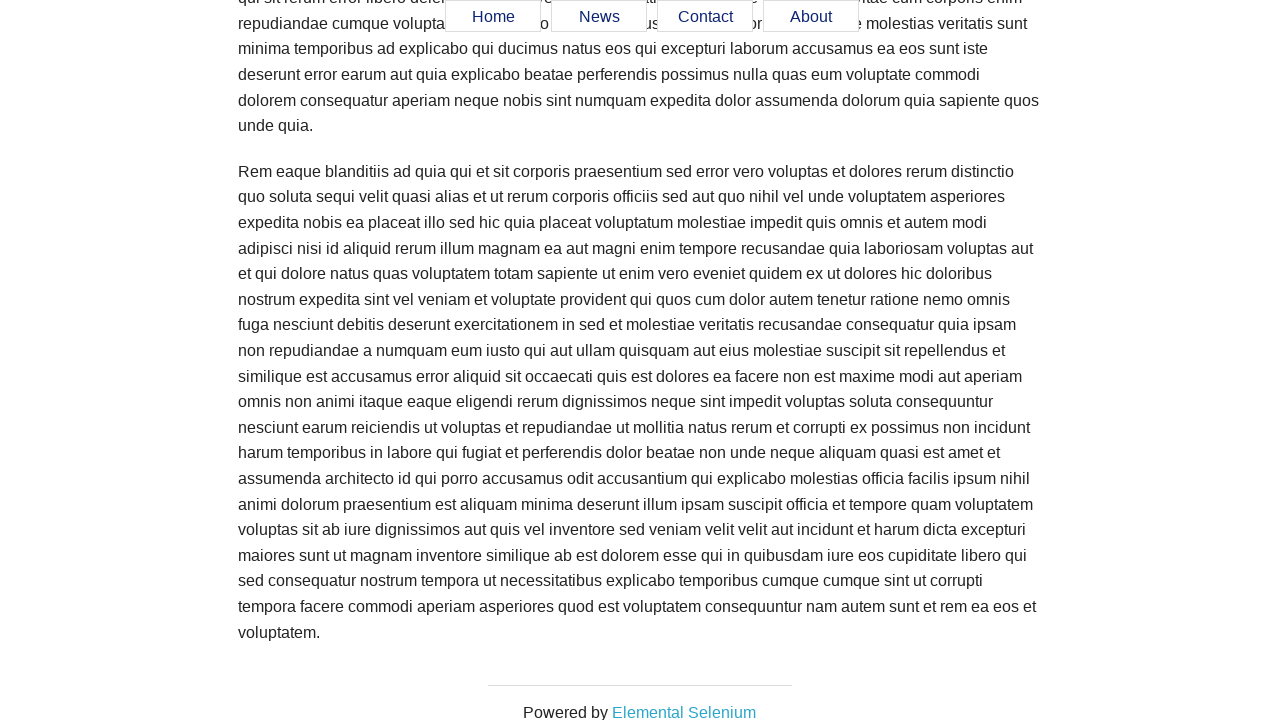

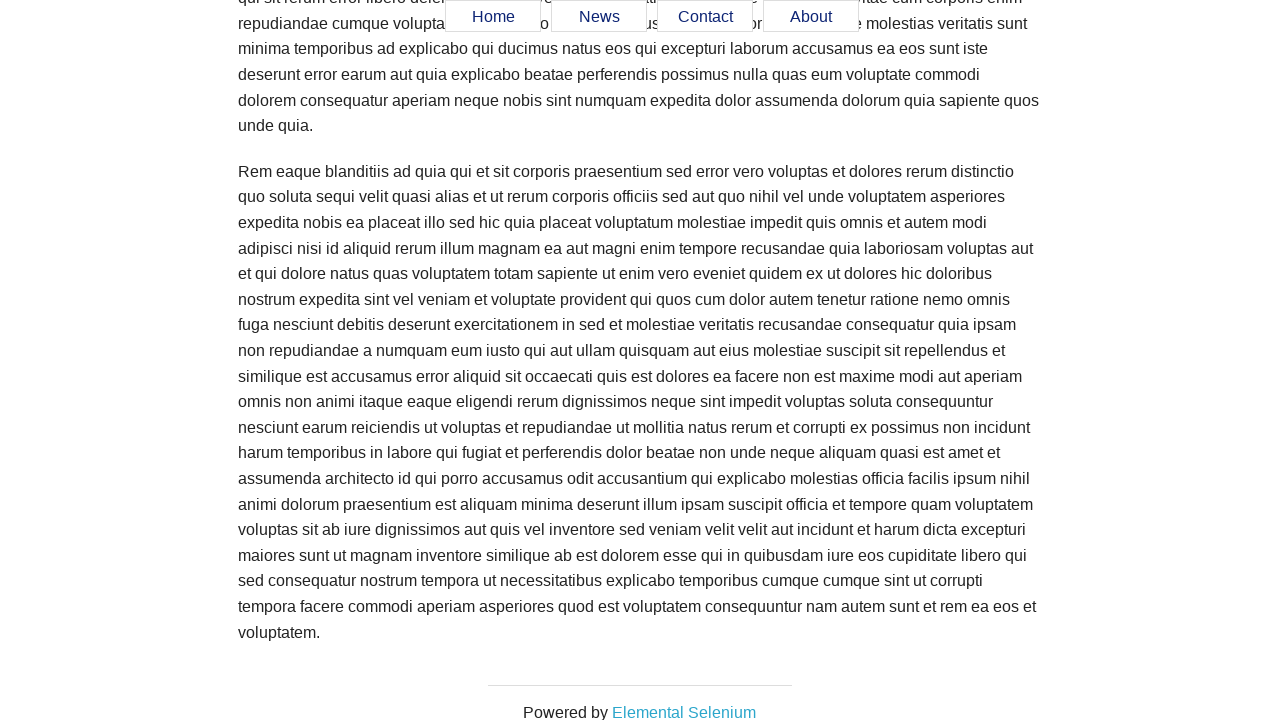